Tests that toggle-all checkbox updates state when individual items are completed or cleared

Starting URL: https://demo.playwright.dev/todomvc

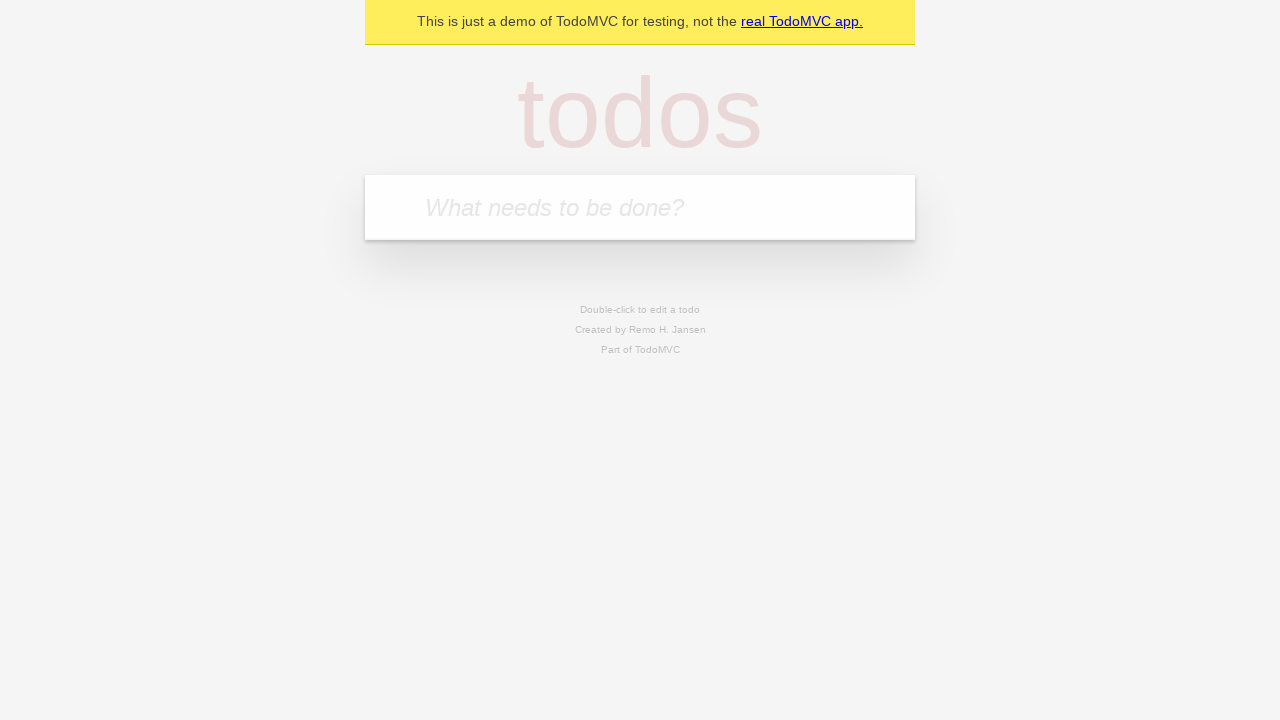

Filled new todo input with 'buy some cheese' on .new-todo
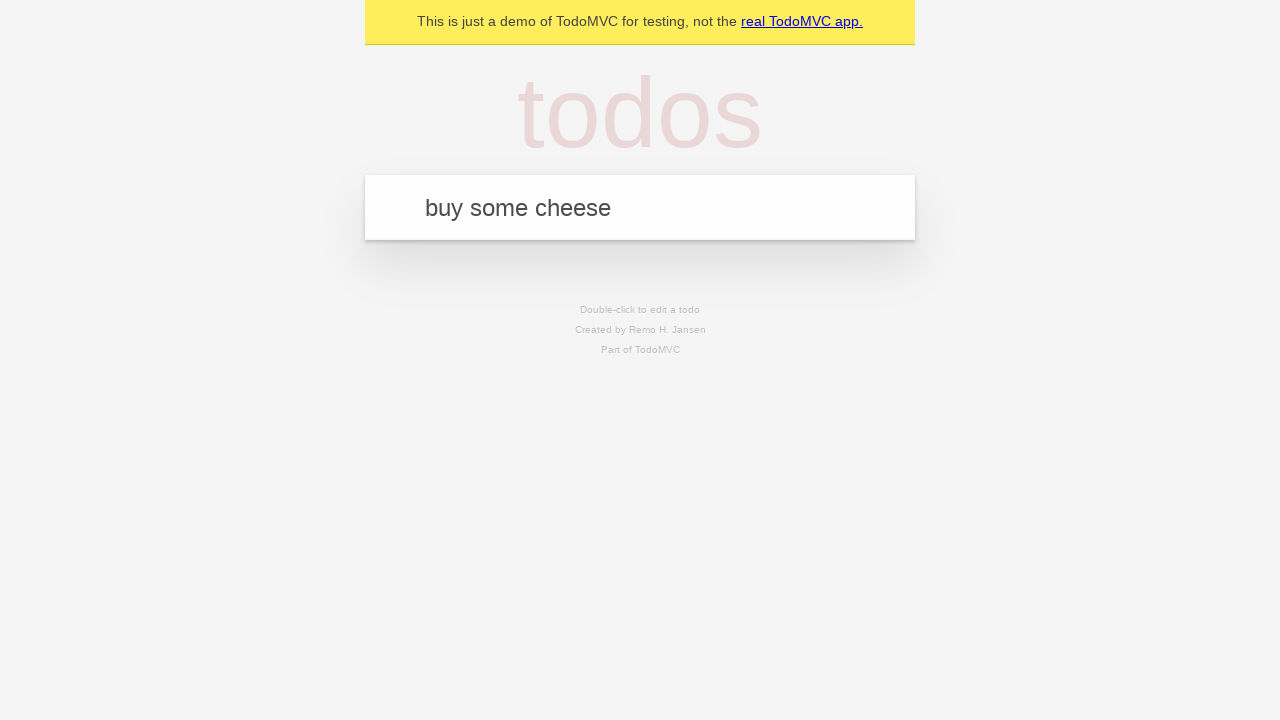

Pressed Enter to create first todo on .new-todo
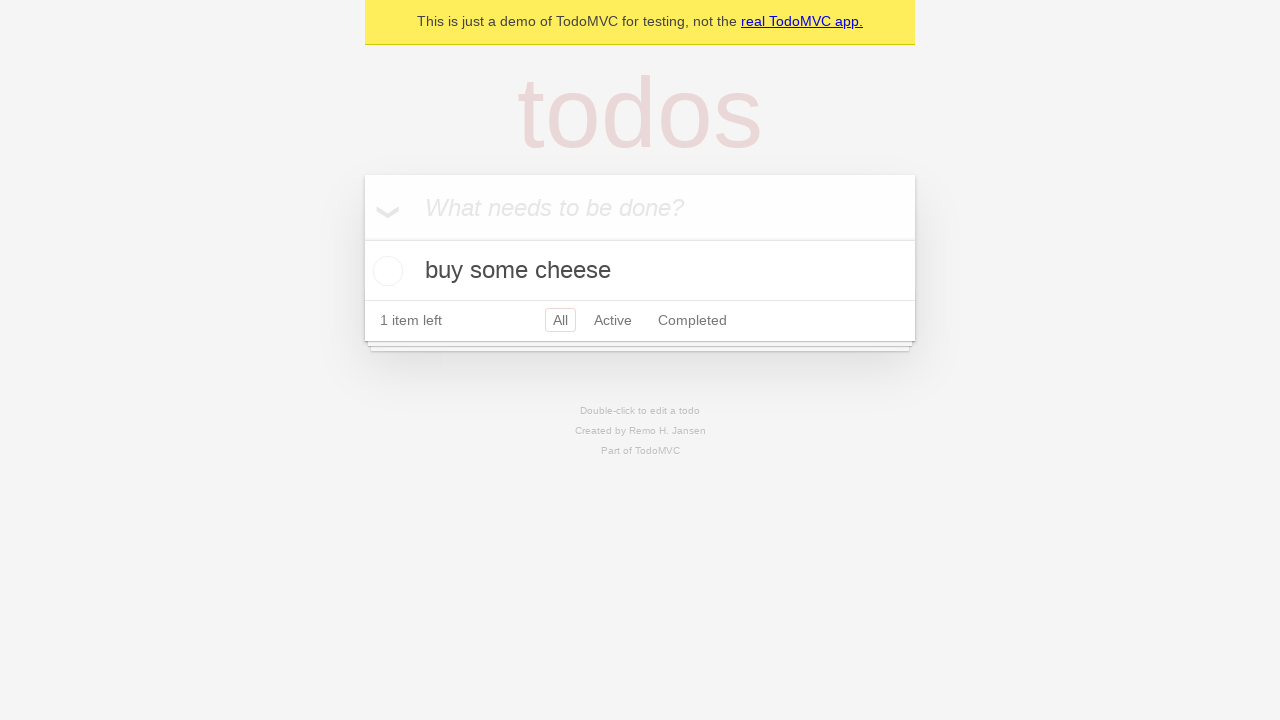

Filled new todo input with 'feed the cat' on .new-todo
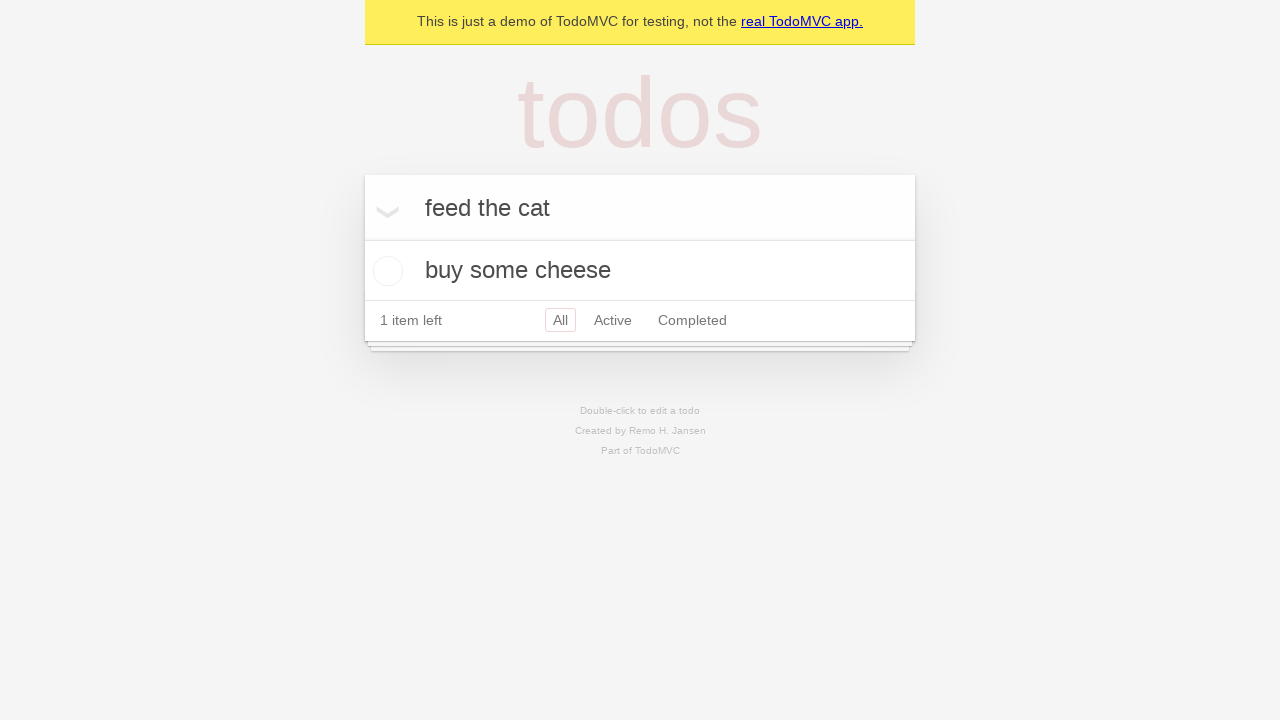

Pressed Enter to create second todo on .new-todo
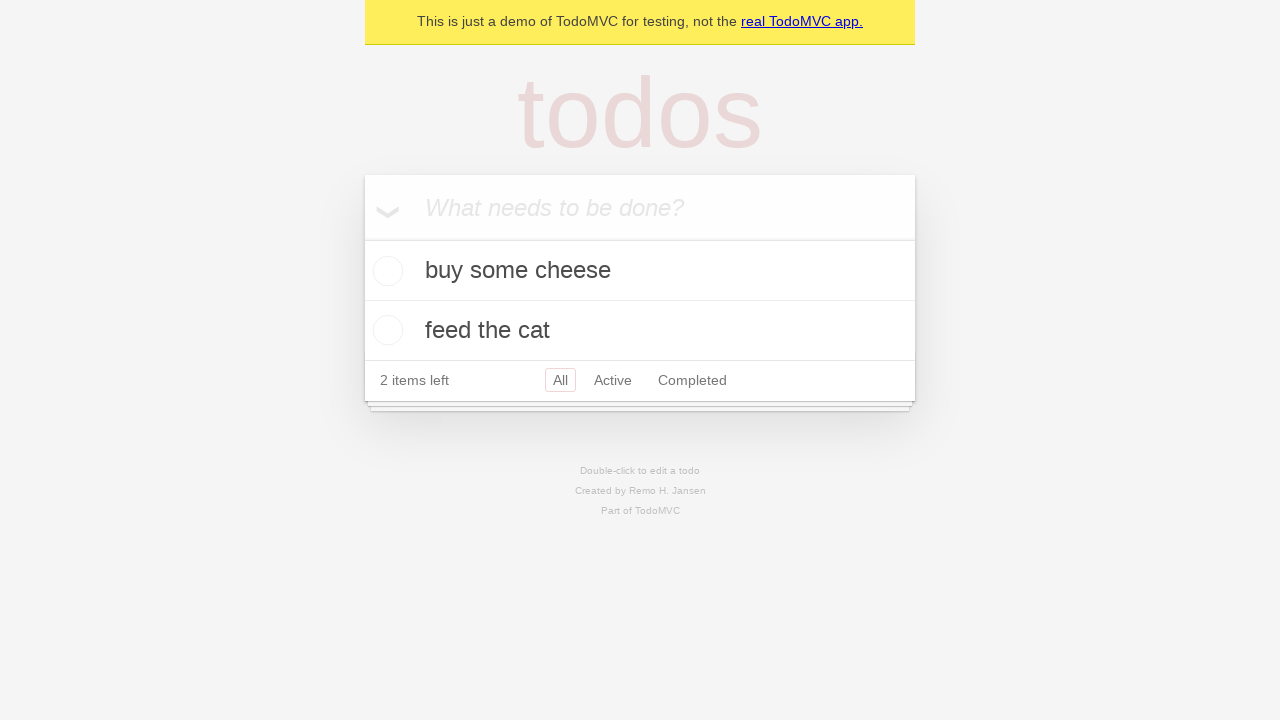

Filled new todo input with 'book a doctors appointment' on .new-todo
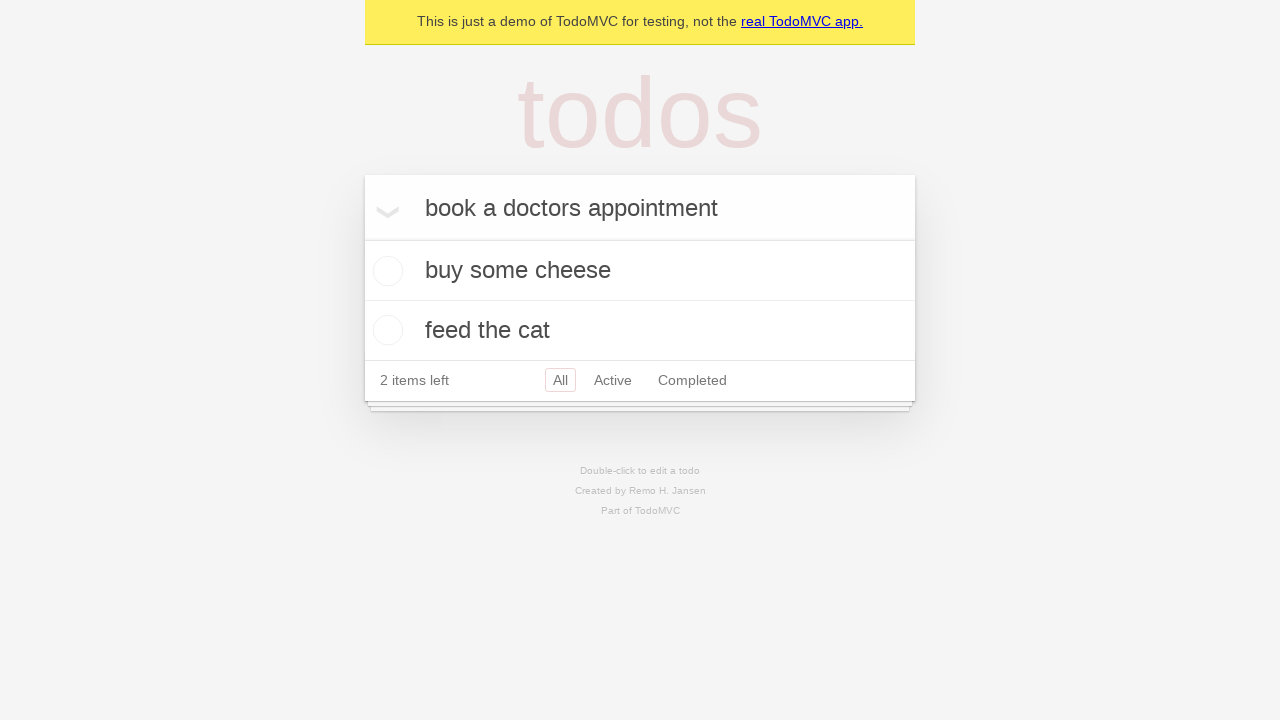

Pressed Enter to create third todo on .new-todo
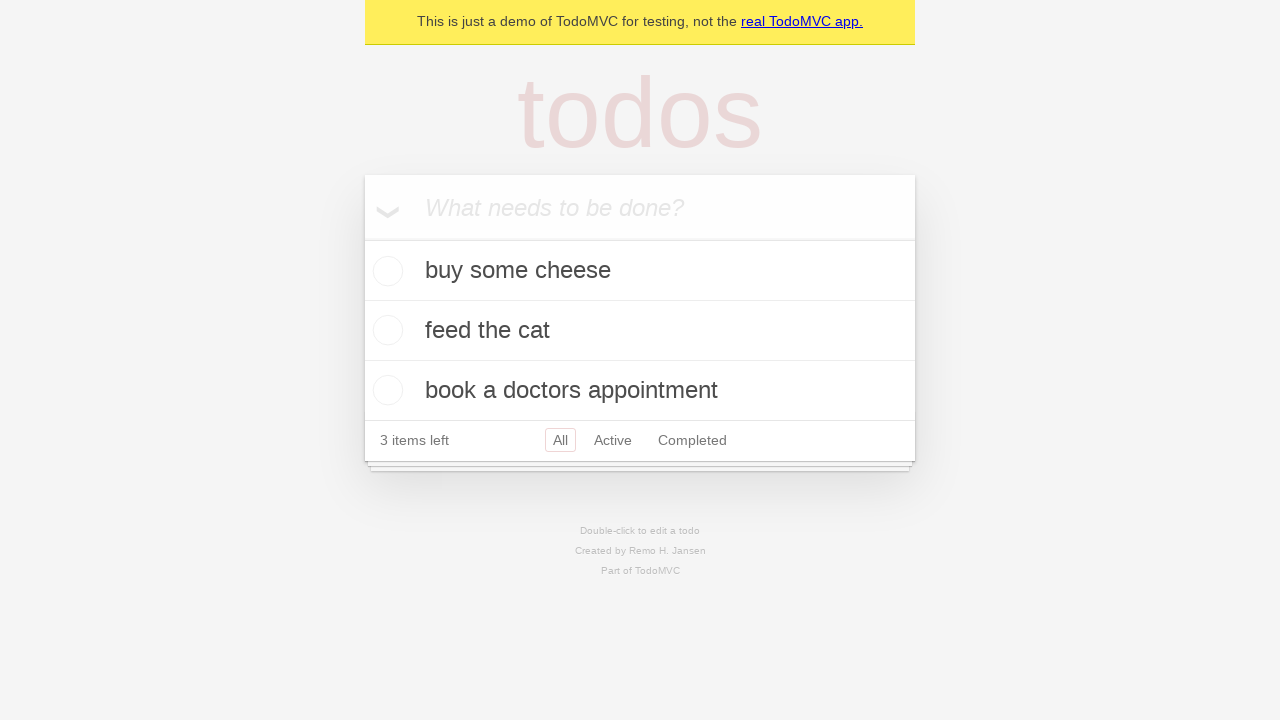

Checked toggle-all checkbox to mark all todos as completed at (362, 238) on .toggle-all
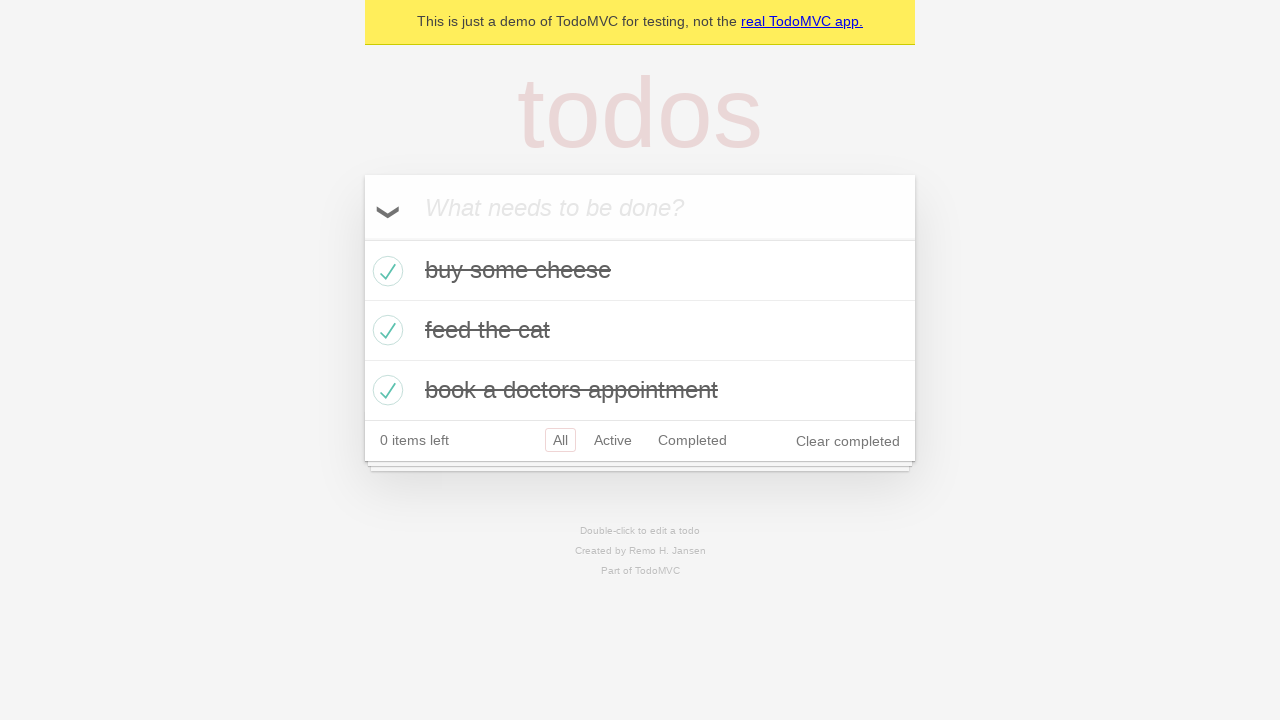

Unchecked first todo to mark it as incomplete at (385, 271) on .todo-list li >> nth=0 >> .toggle
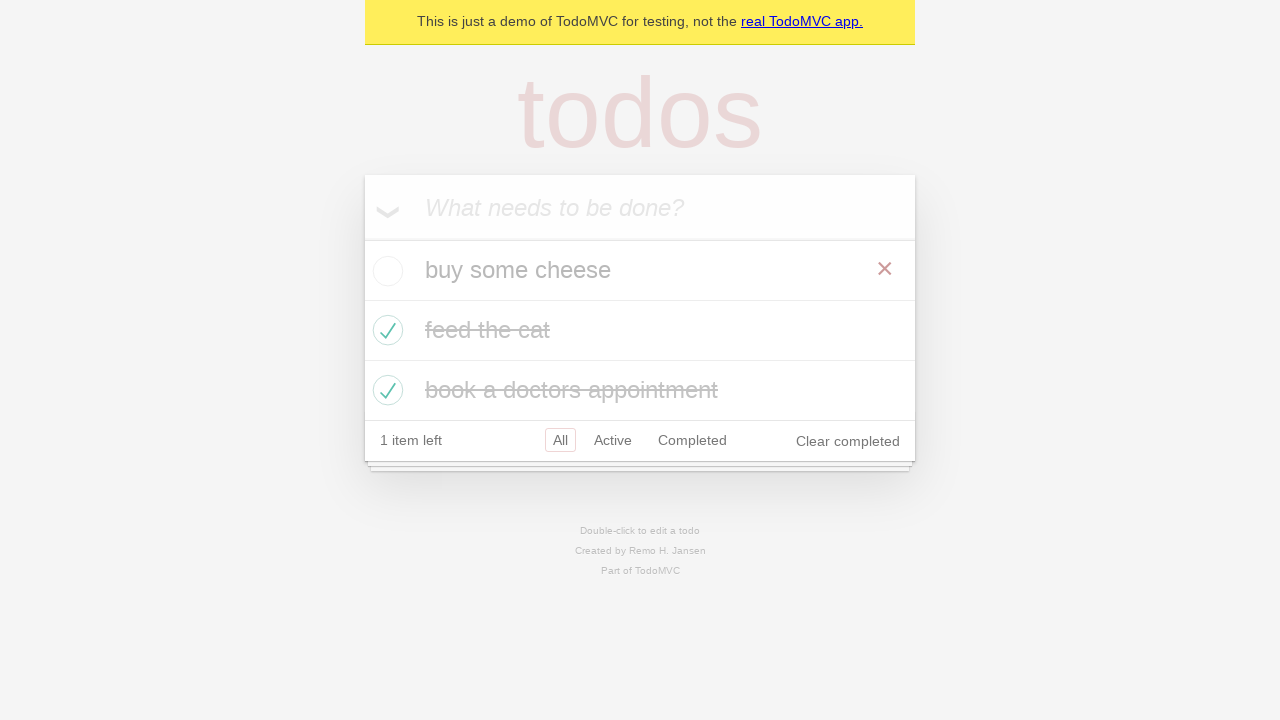

Re-checked first todo to mark it as completed at (385, 271) on .todo-list li >> nth=0 >> .toggle
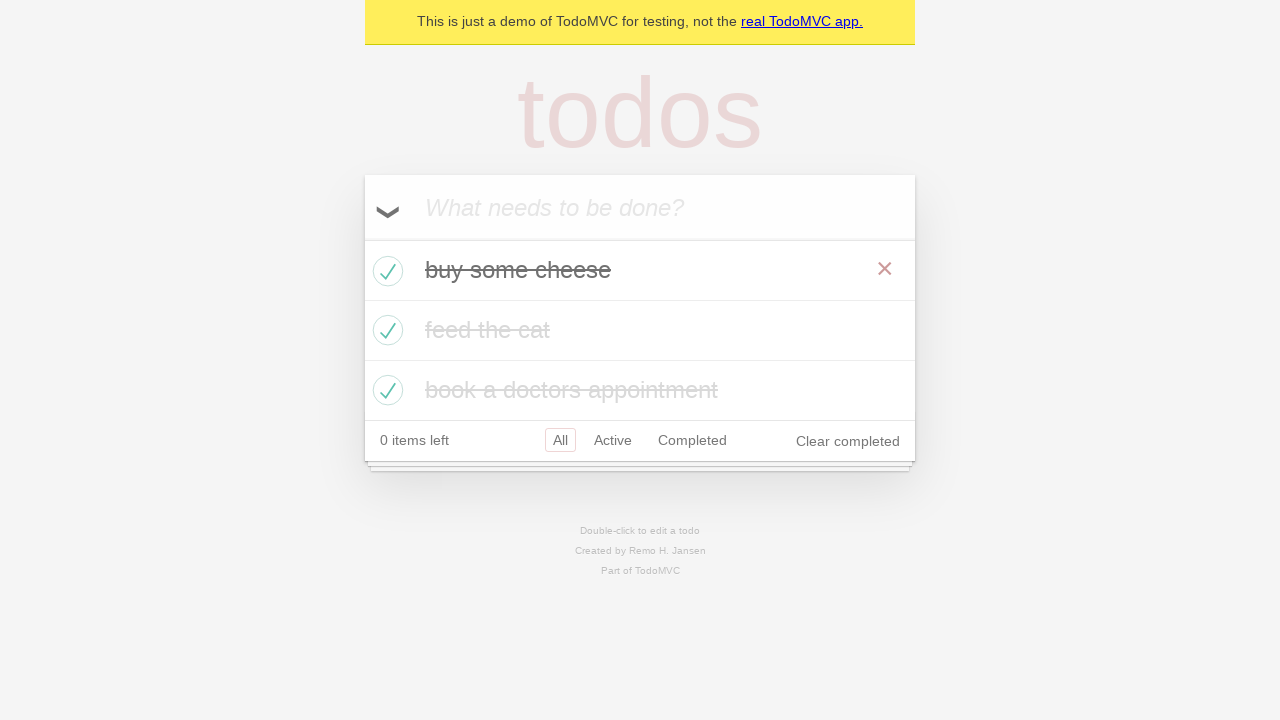

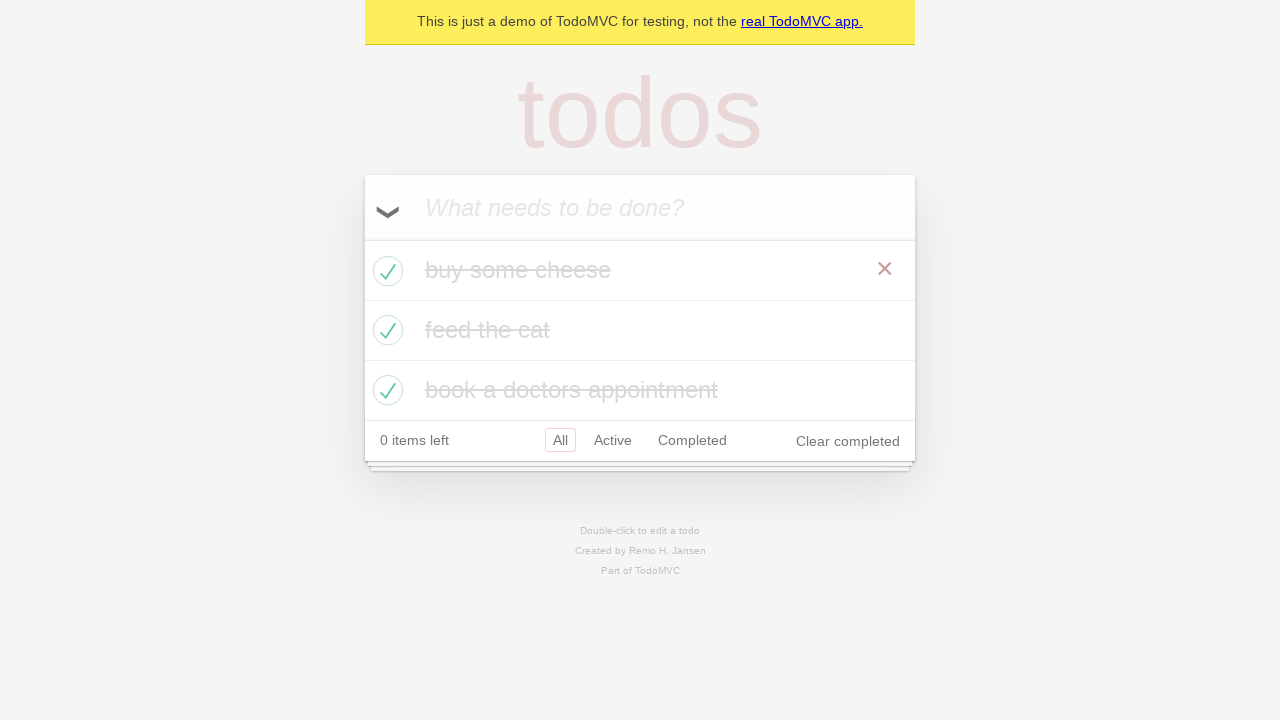